Tests an explicit wait scenario where the script waits for a price element to show "100", then clicks a book button, reads an input value, calculates a mathematical result using logarithm and sine functions, fills in the answer, and submits the form.

Starting URL: http://suninjuly.github.io/explicit_wait2.html

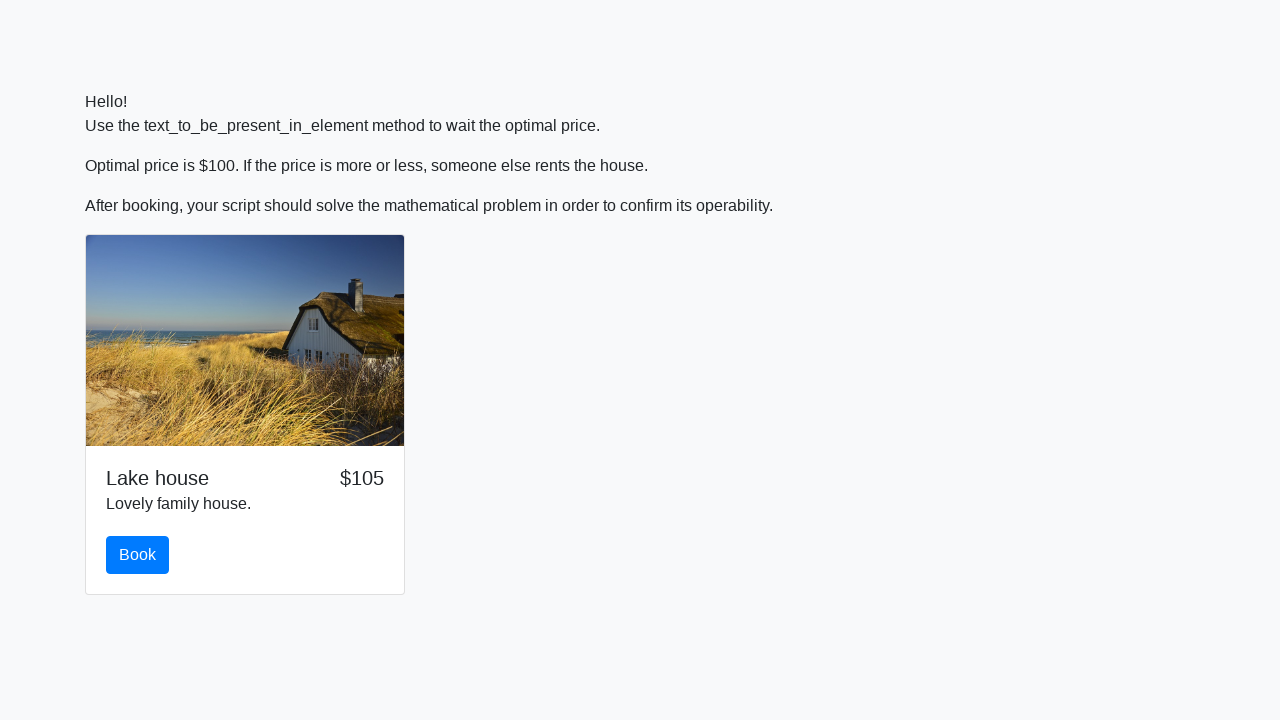

Waited for price element to show '100'
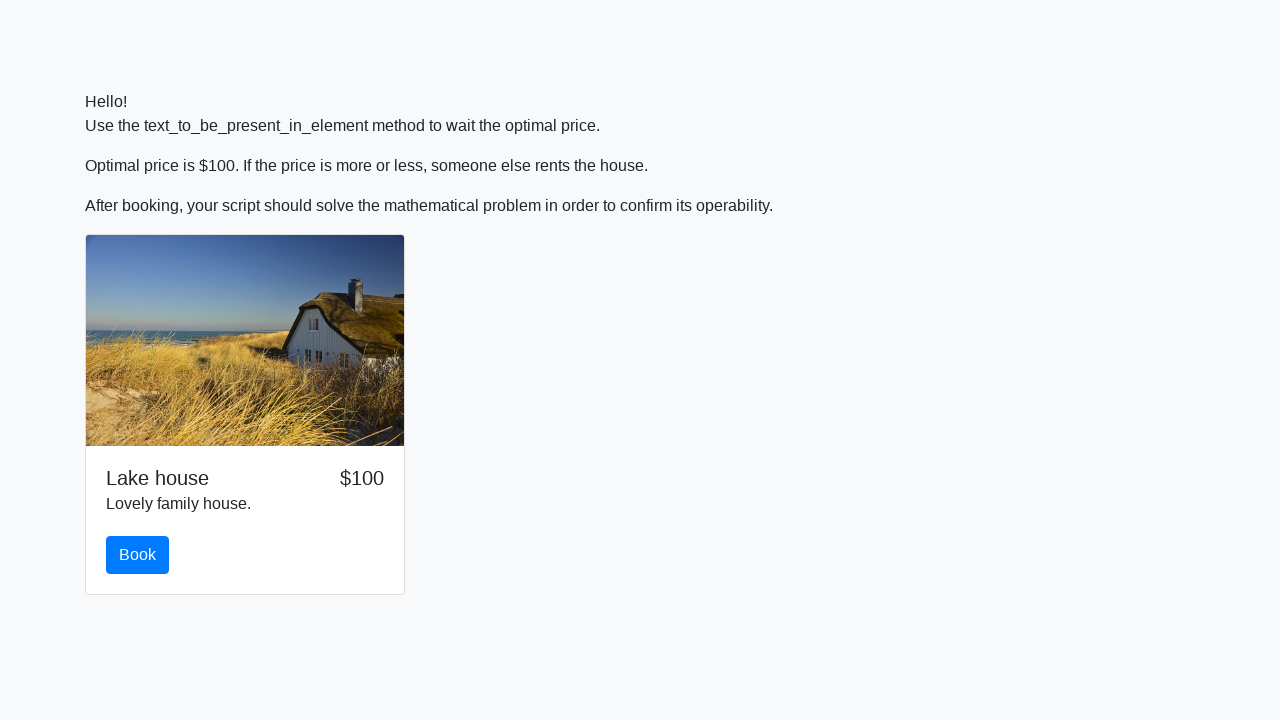

Clicked the book button at (138, 555) on #book
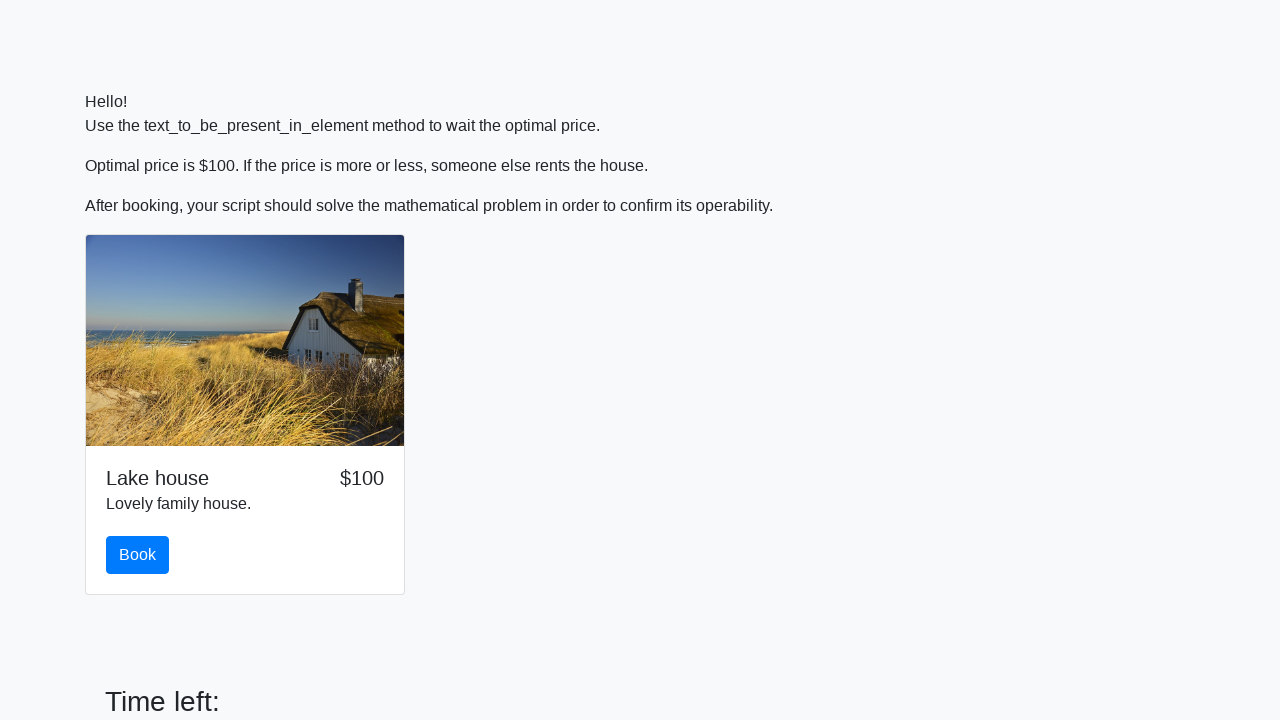

Retrieved input value for calculation: 783
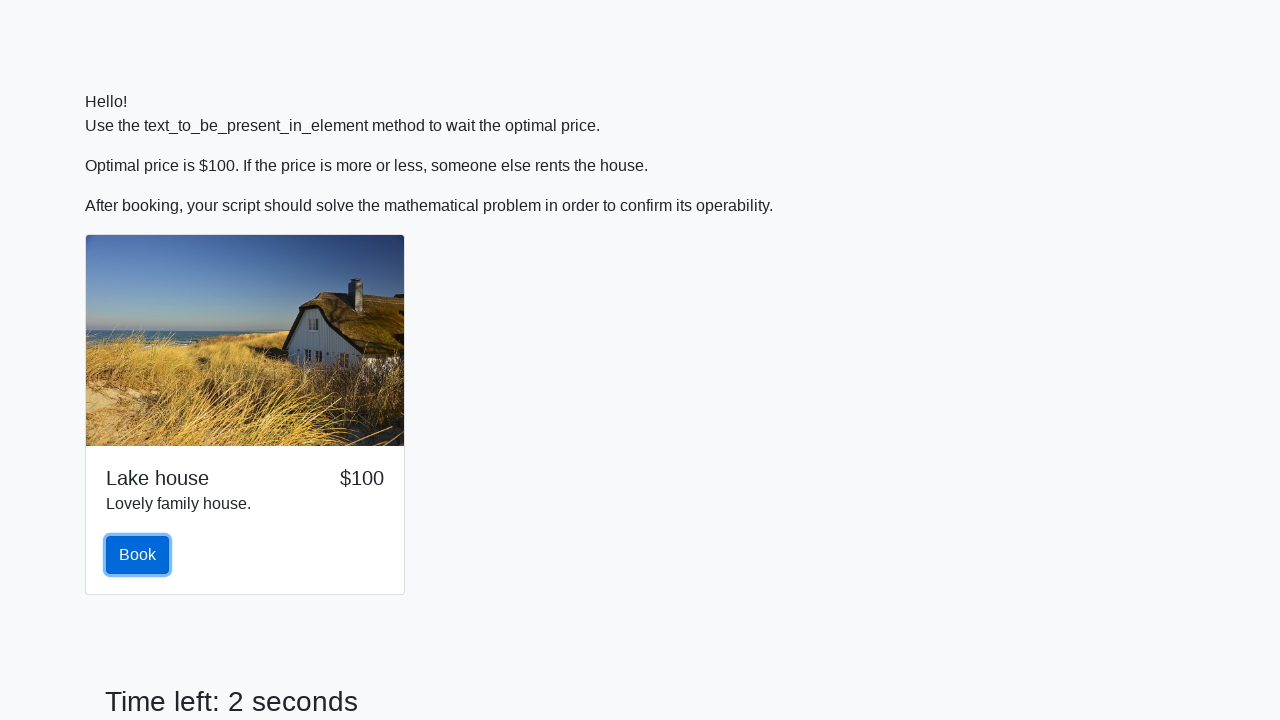

Calculated answer using logarithm and sine functions: 2.0945513214840834
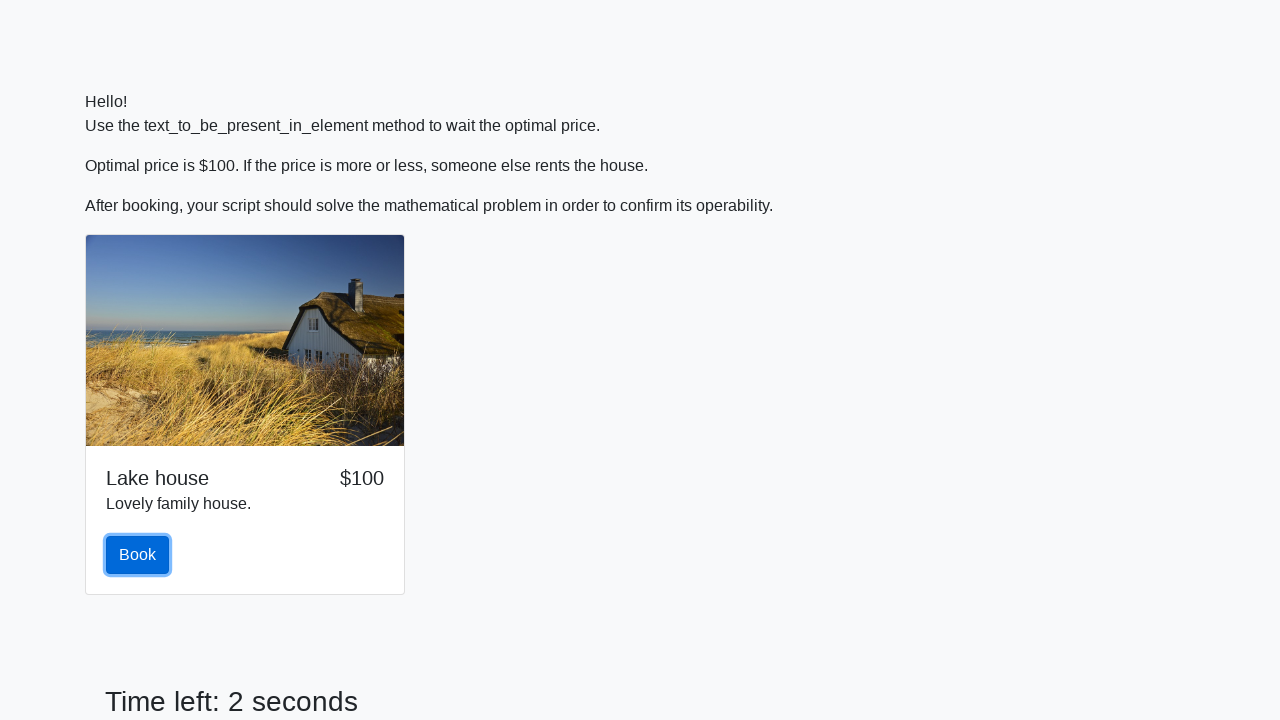

Filled answer field with calculated value: 2.0945513214840834 on #answer
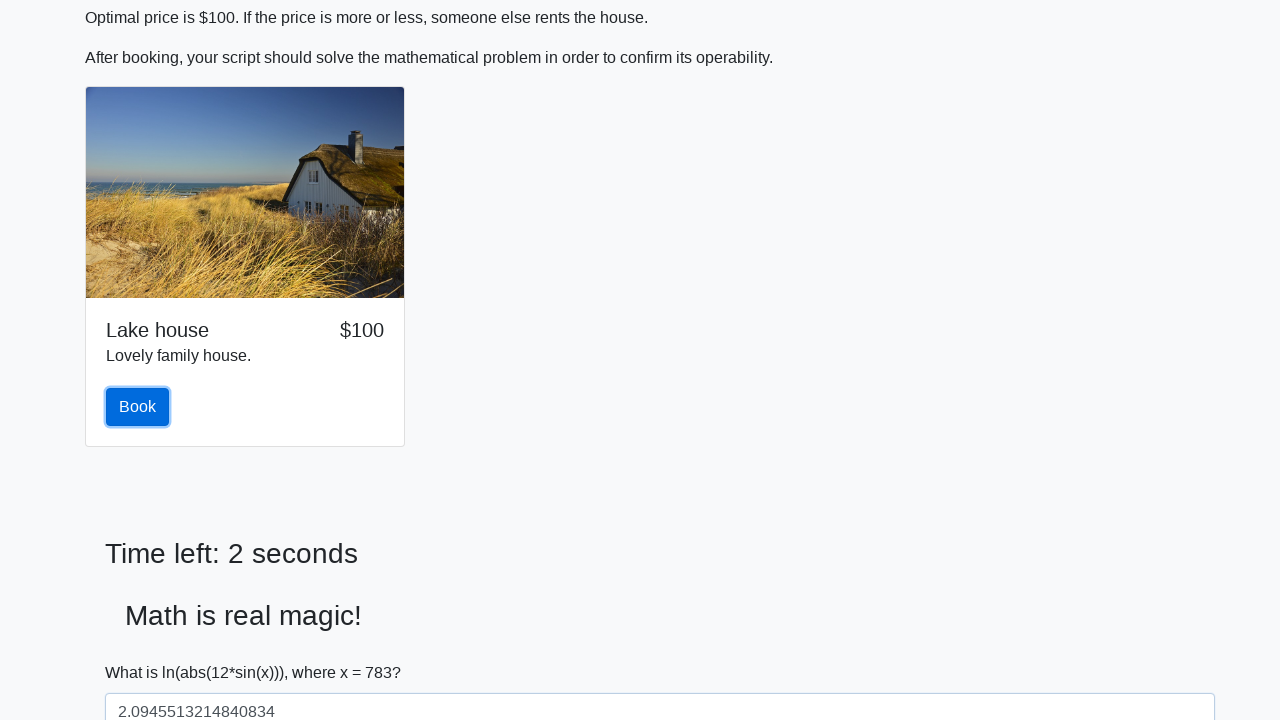

Clicked the Submit button to submit the form at (143, 651) on xpath=//button[text()='Submit']
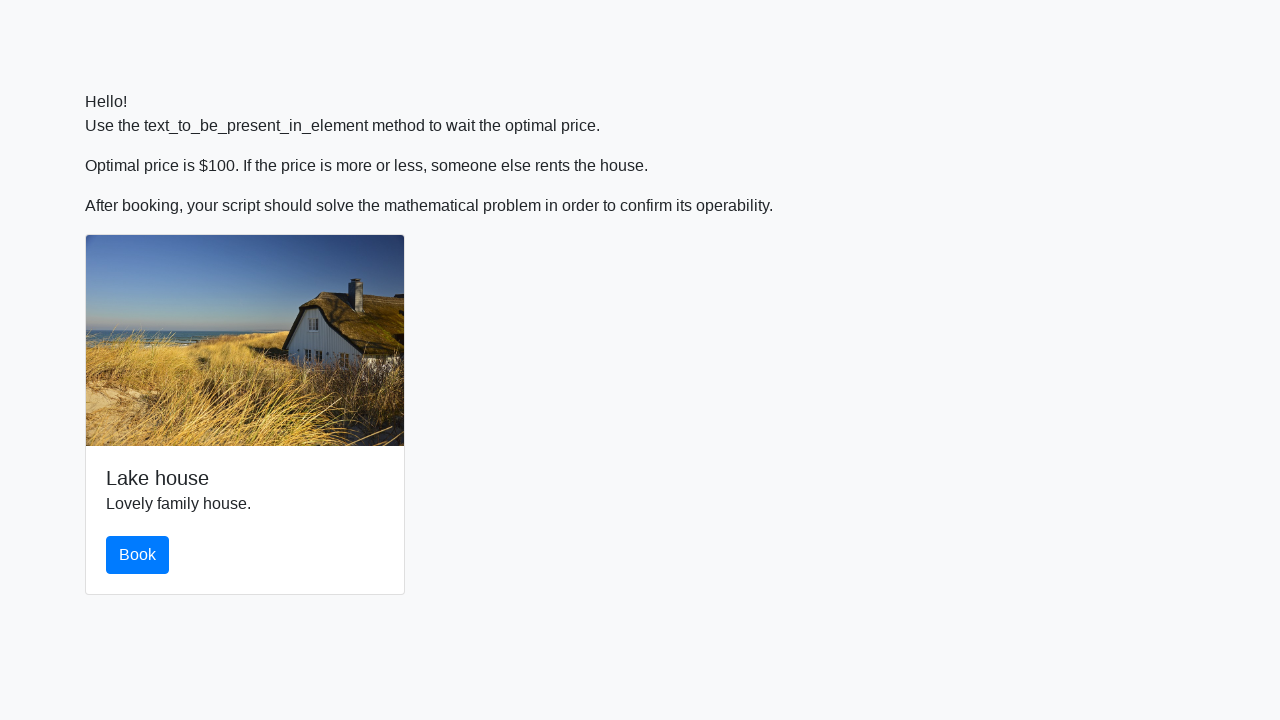

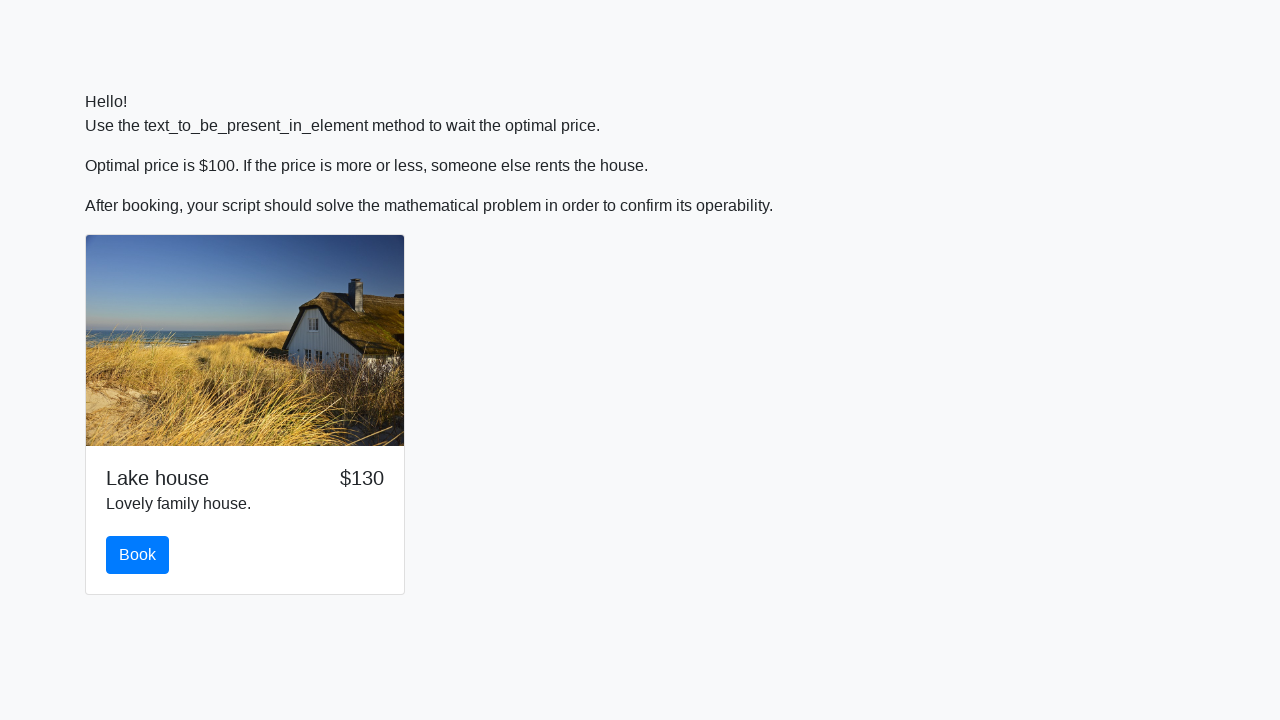